Tests adding a product to cart, accepting alert, navigating to cart and verifying product is present

Starting URL: https://www.demoblaze.com/index.html

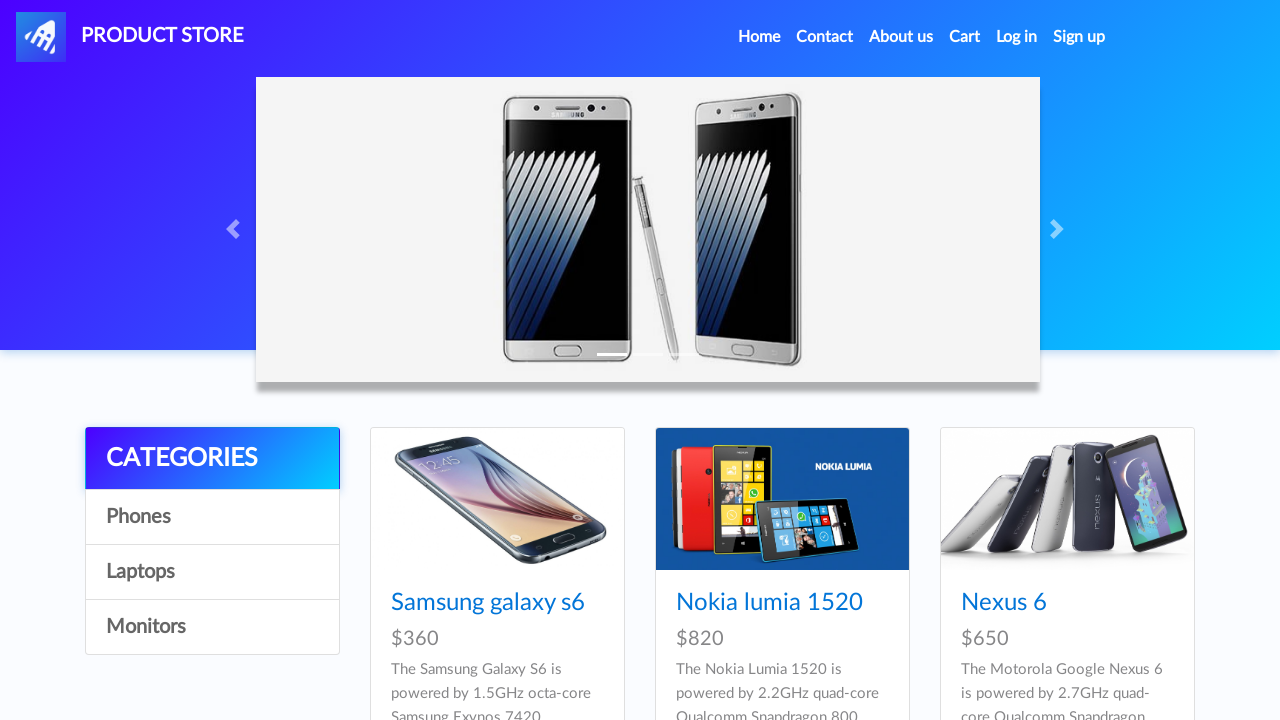

Waited for first product selector to load
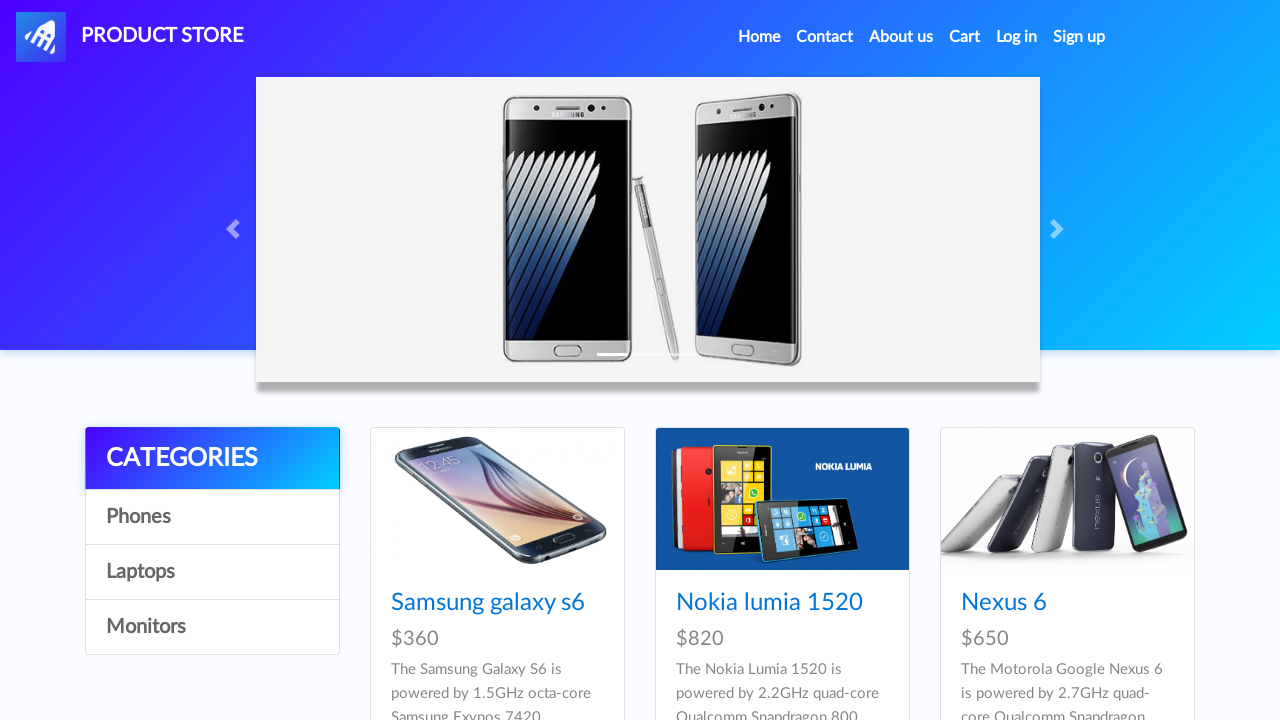

Clicked on first product at (488, 603) on xpath=/html/body/div[5]/div/div[2]/div/div[1]/div/div/h4/a
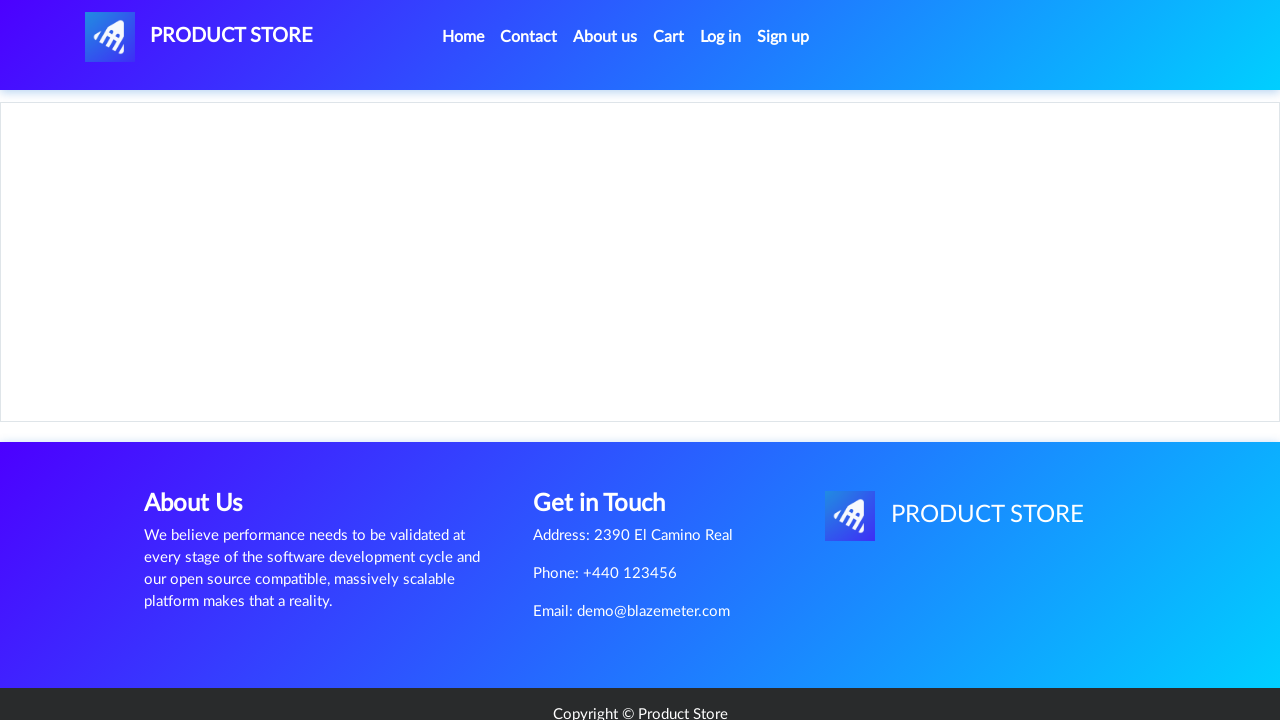

Waited 2 seconds for product page to load
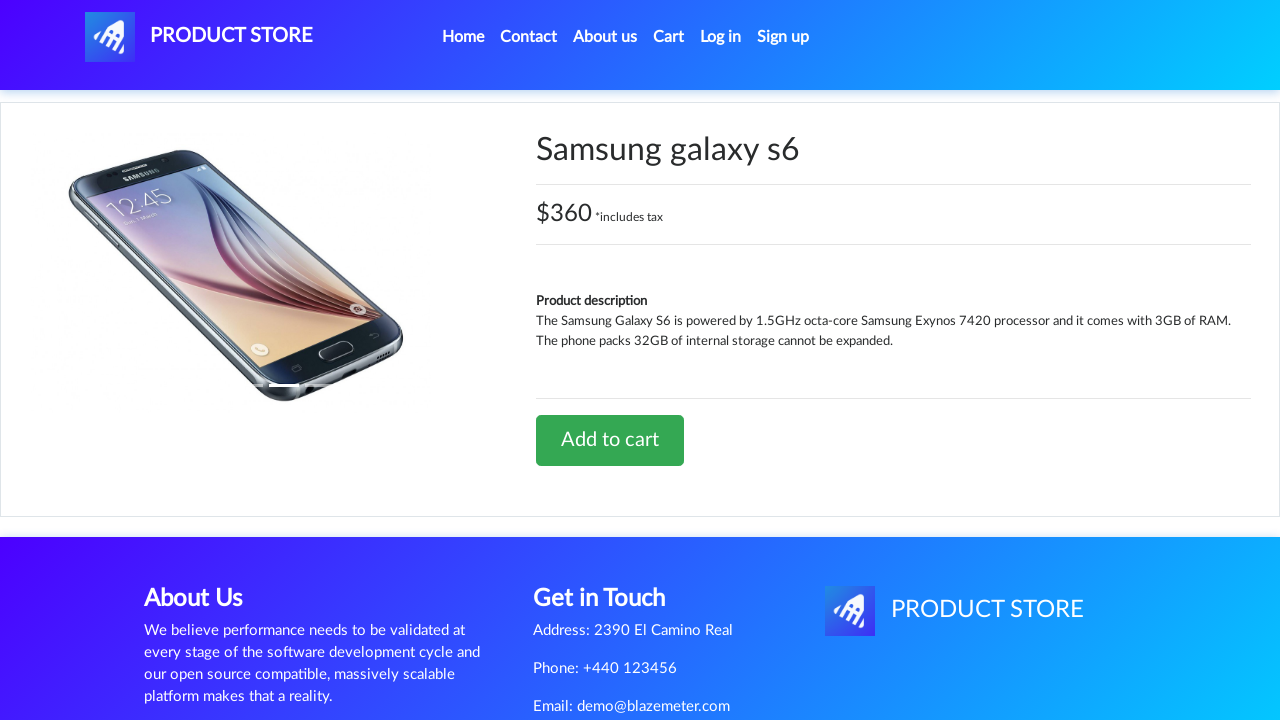

Waited for add to cart button to appear
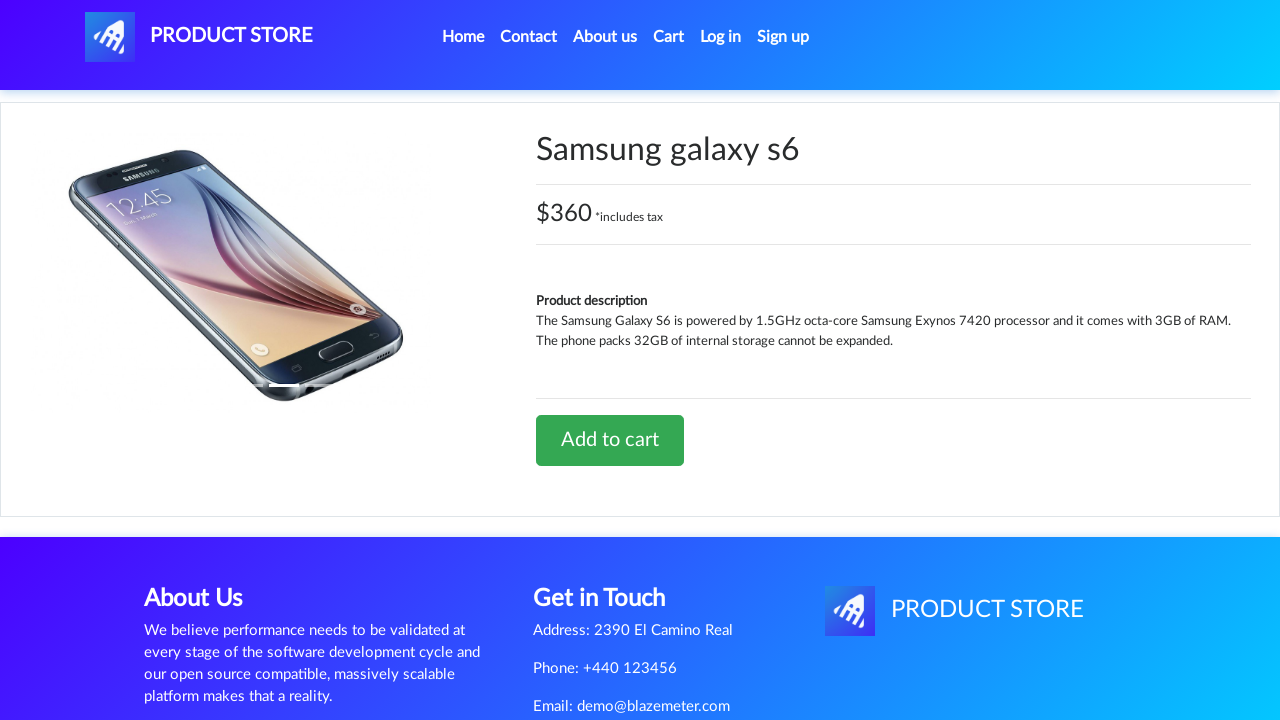

Clicked add to cart button at (610, 440) on xpath=/html/body/div[5]/div/div[2]/div[2]/div/a
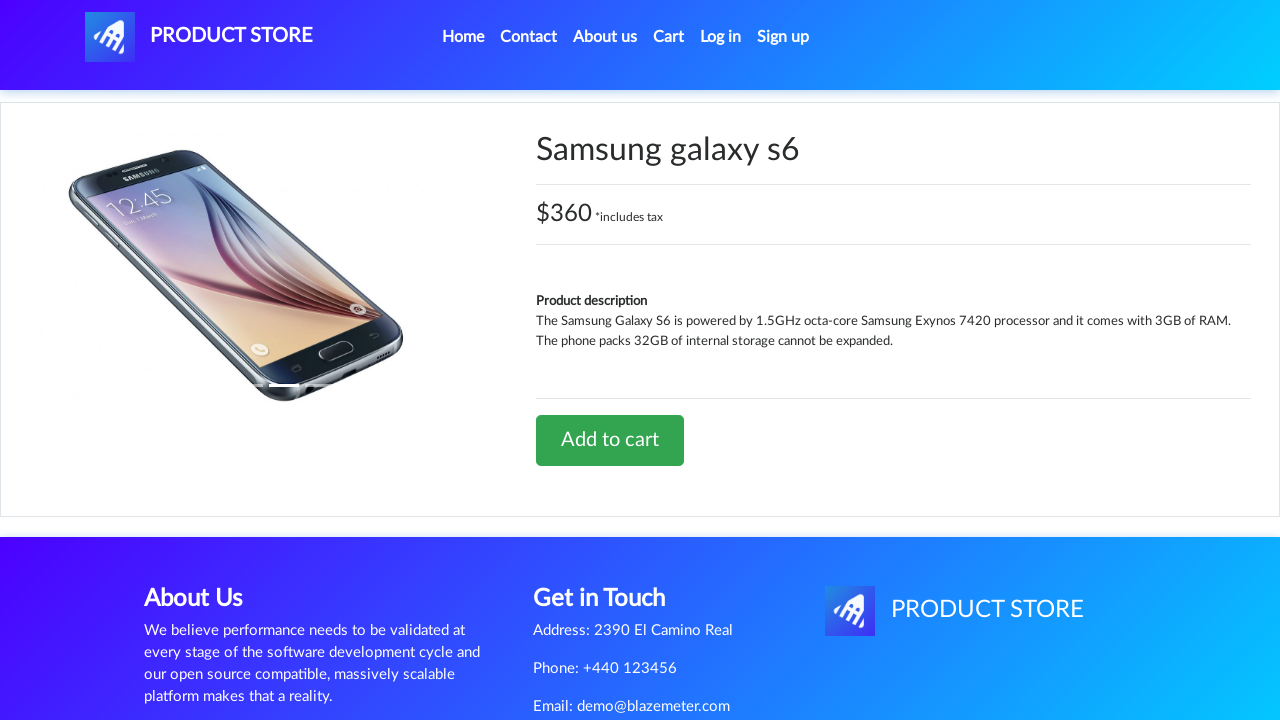

Set up dialog handler to accept alerts
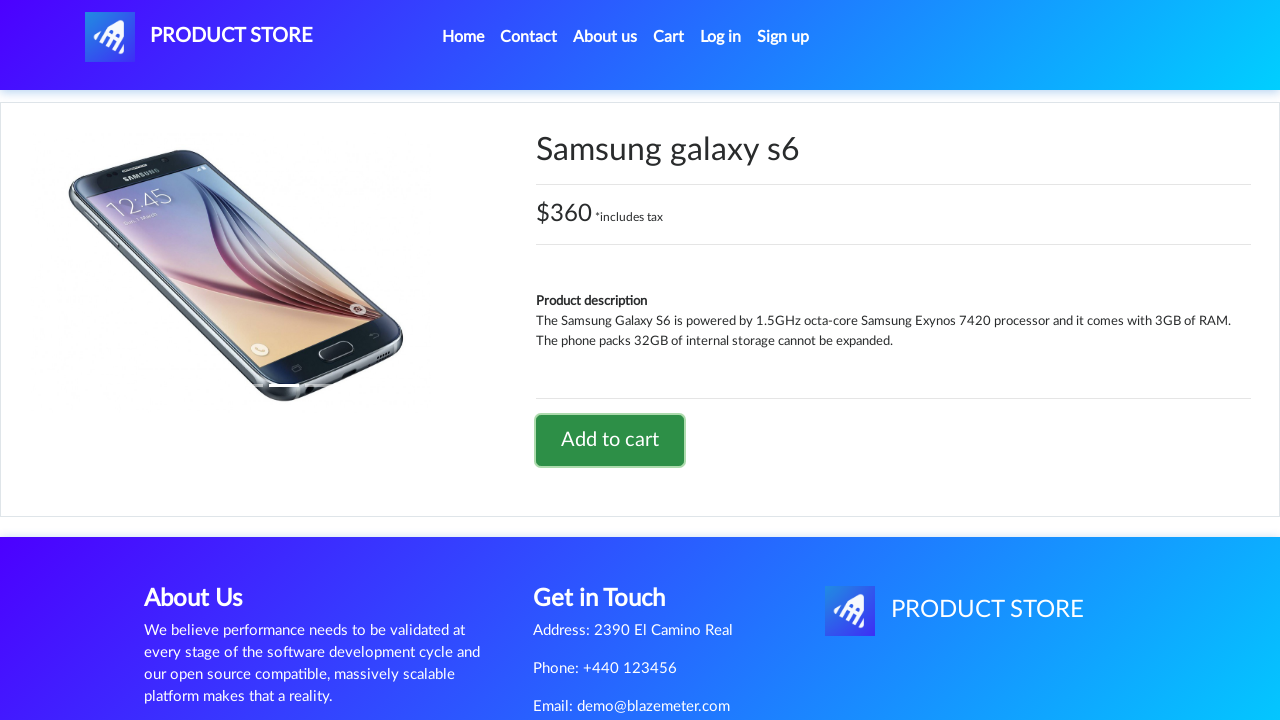

Waited 2 seconds for alert to be processed
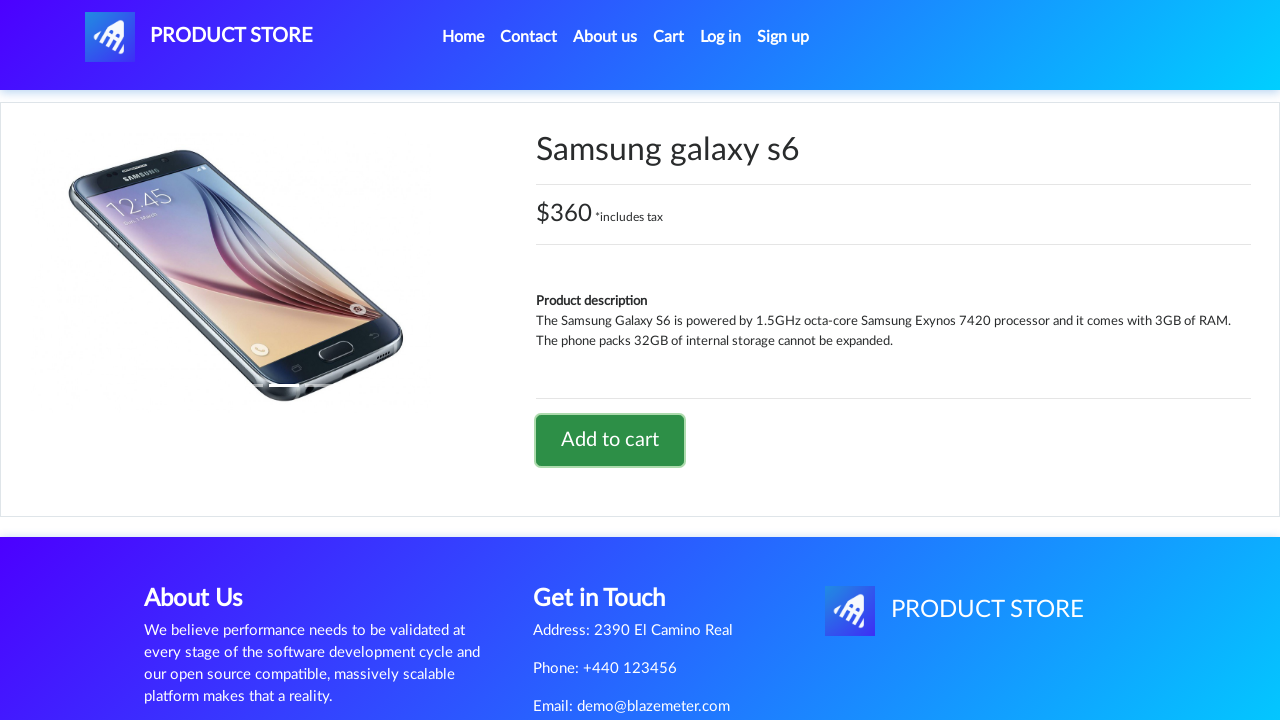

Waited for cart link in navigation to appear
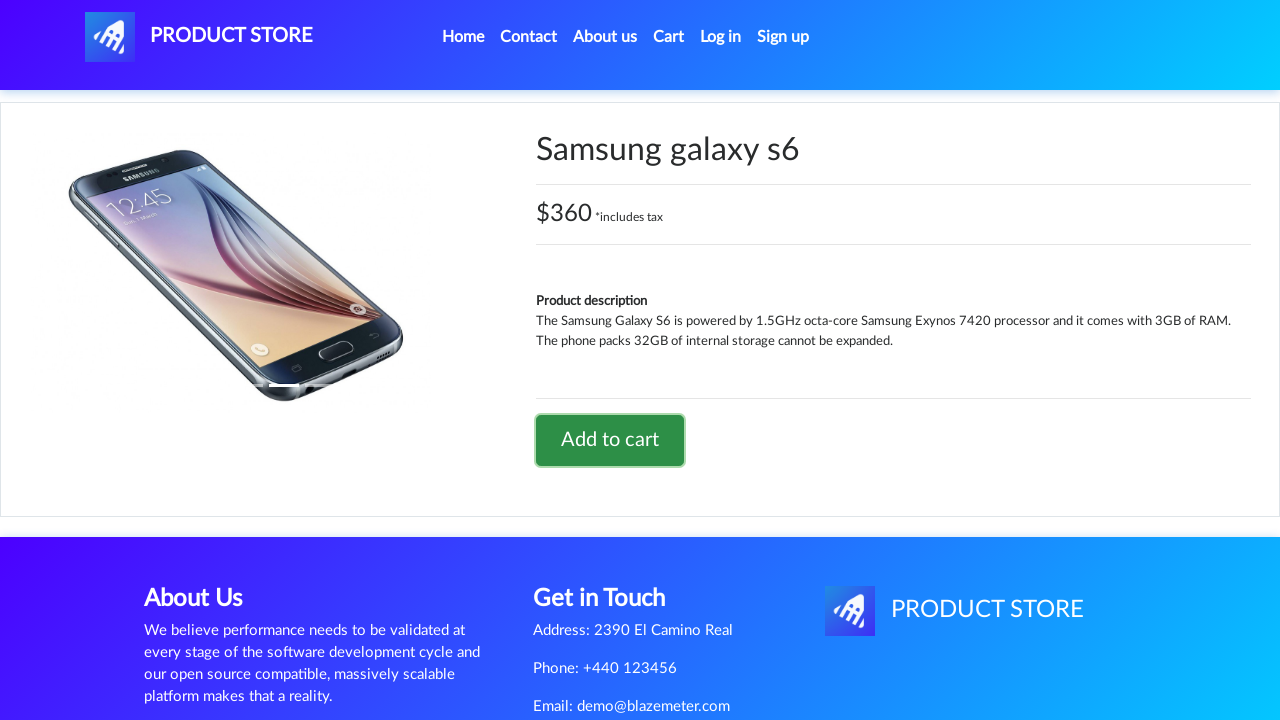

Clicked on cart link in navigation at (669, 37) on xpath=/html/body/nav/div/div/ul/li[4]/a
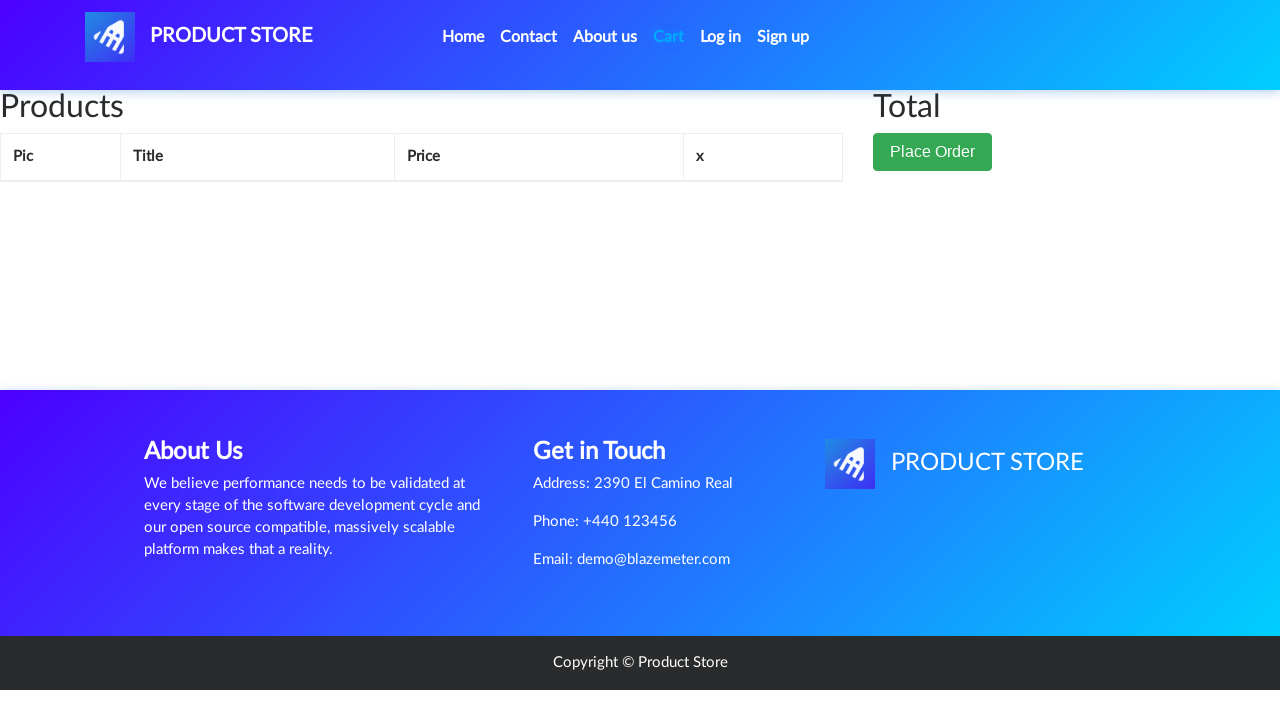

Waited 2 seconds for cart page to load
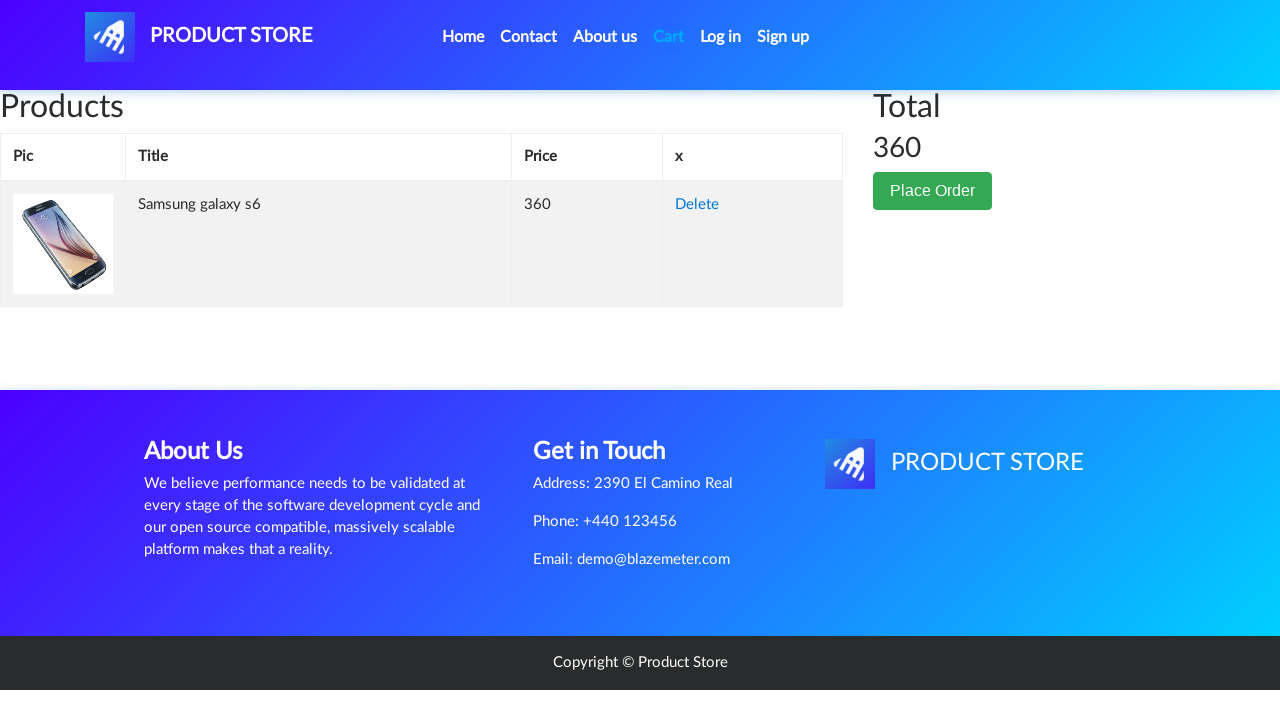

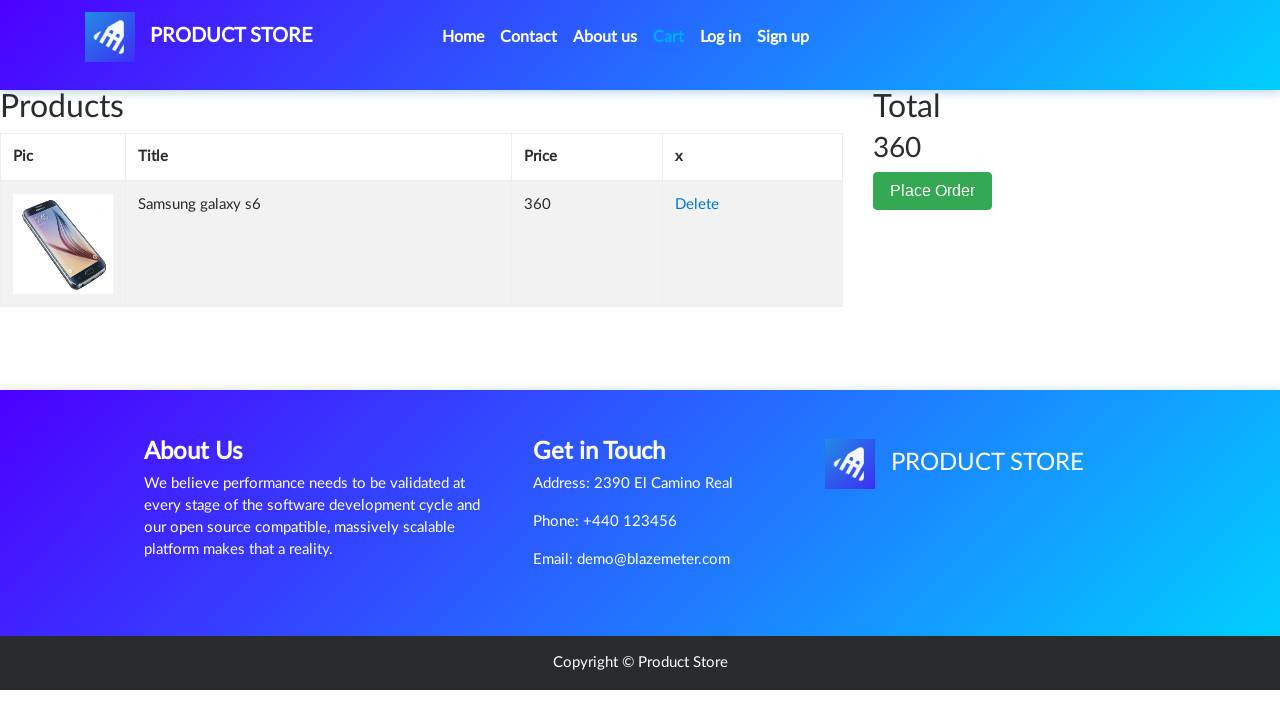